Tests right-click context menu functionality by right-clicking on an element and verifying the context menu appears with hover states

Starting URL: http://swisnl.github.io/jQuery-contextMenu/demo.html

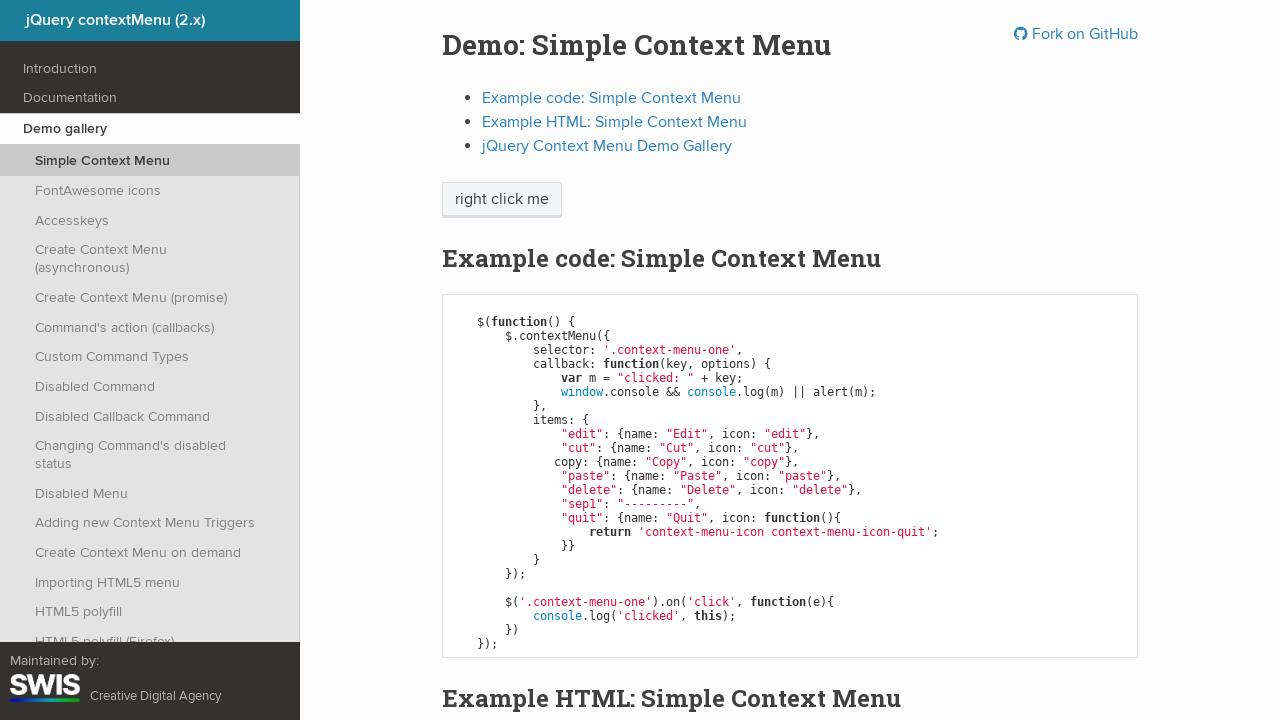

Right-clicked on 'right click me' element to open context menu at (502, 200) on xpath=//span[text()='right click me']
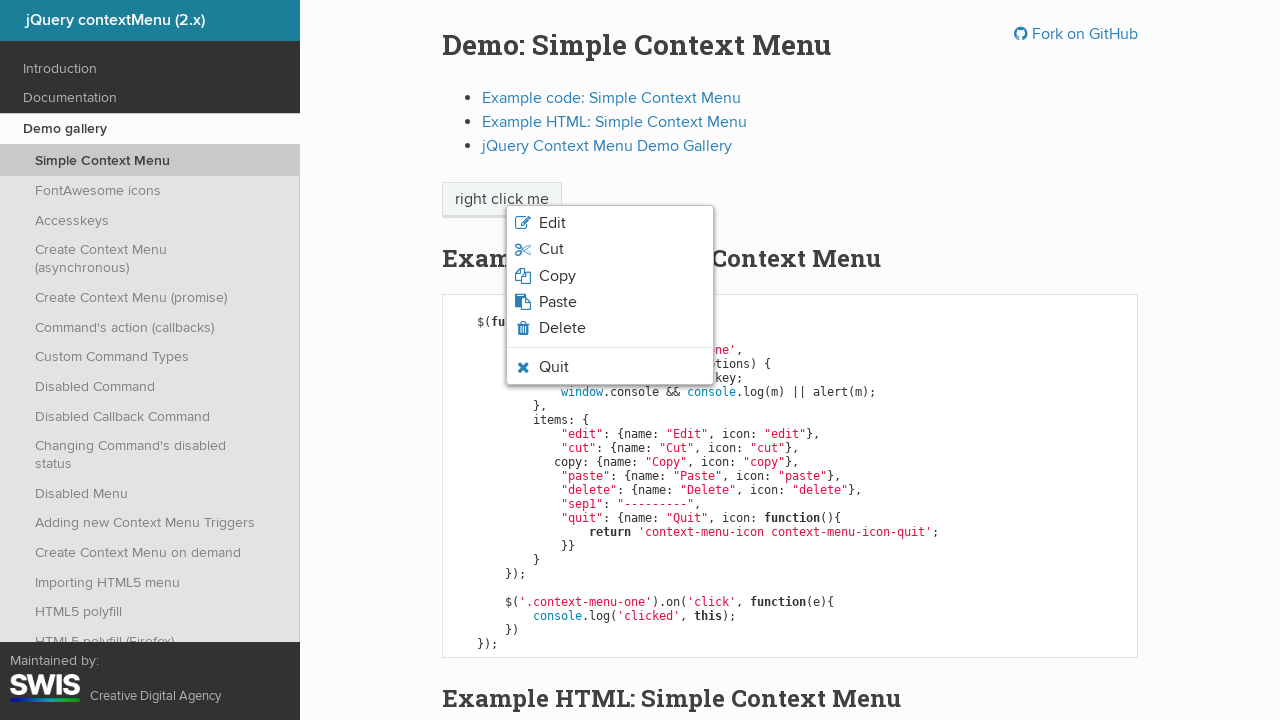

Hovered over the quit option in context menu at (610, 367) on .context-menu-icon-quit
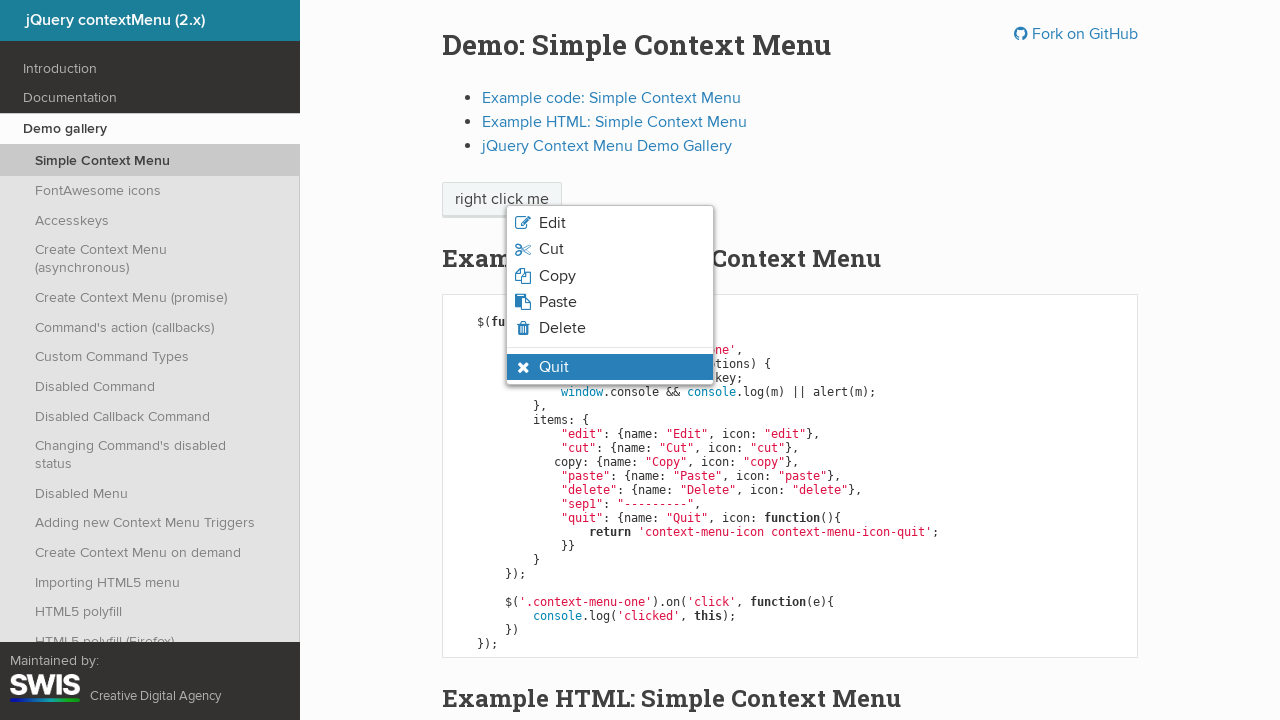

Verified quit option is visible with hover state applied
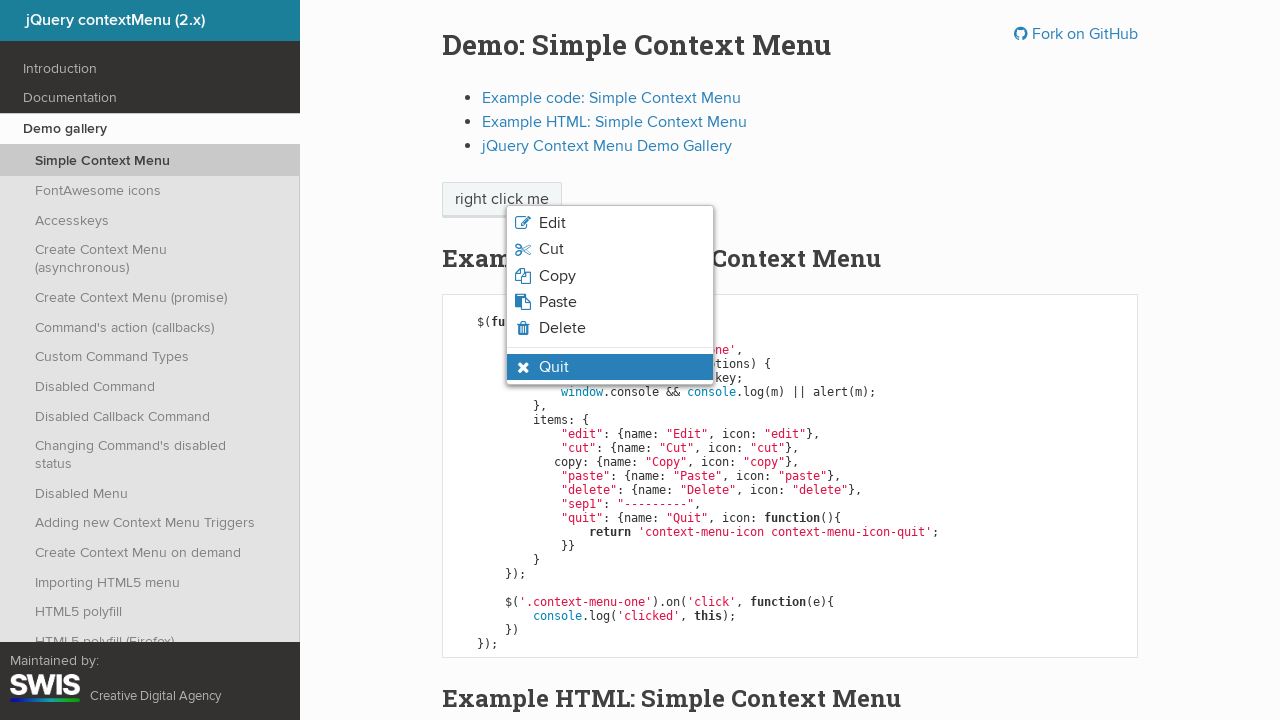

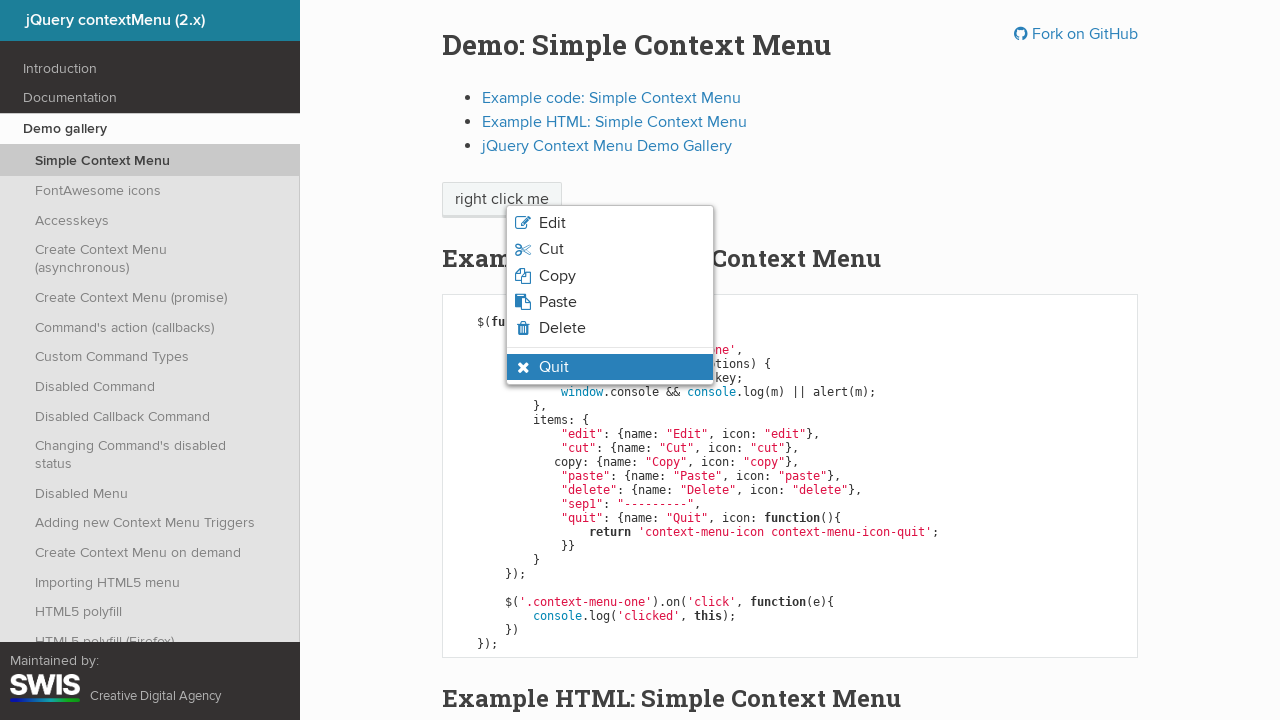